Tests deleting an entire todo list by creating it, adding tasks, navigating back to lists, and clicking delete with dialog confirmation

Starting URL: https://eviltester.github.io/simpletodolist/todolists.html

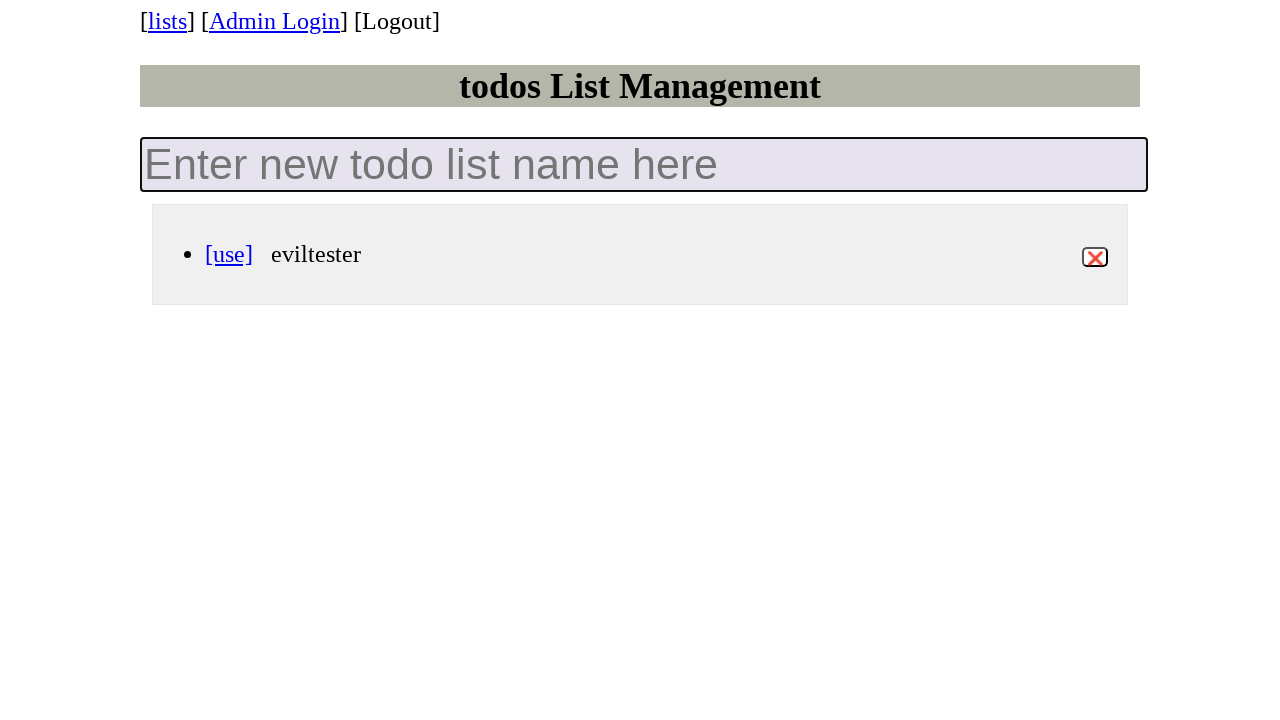

Filled todo list name field with 'Tests' on internal:attr=[placeholder="Enter new todo list name here"i]
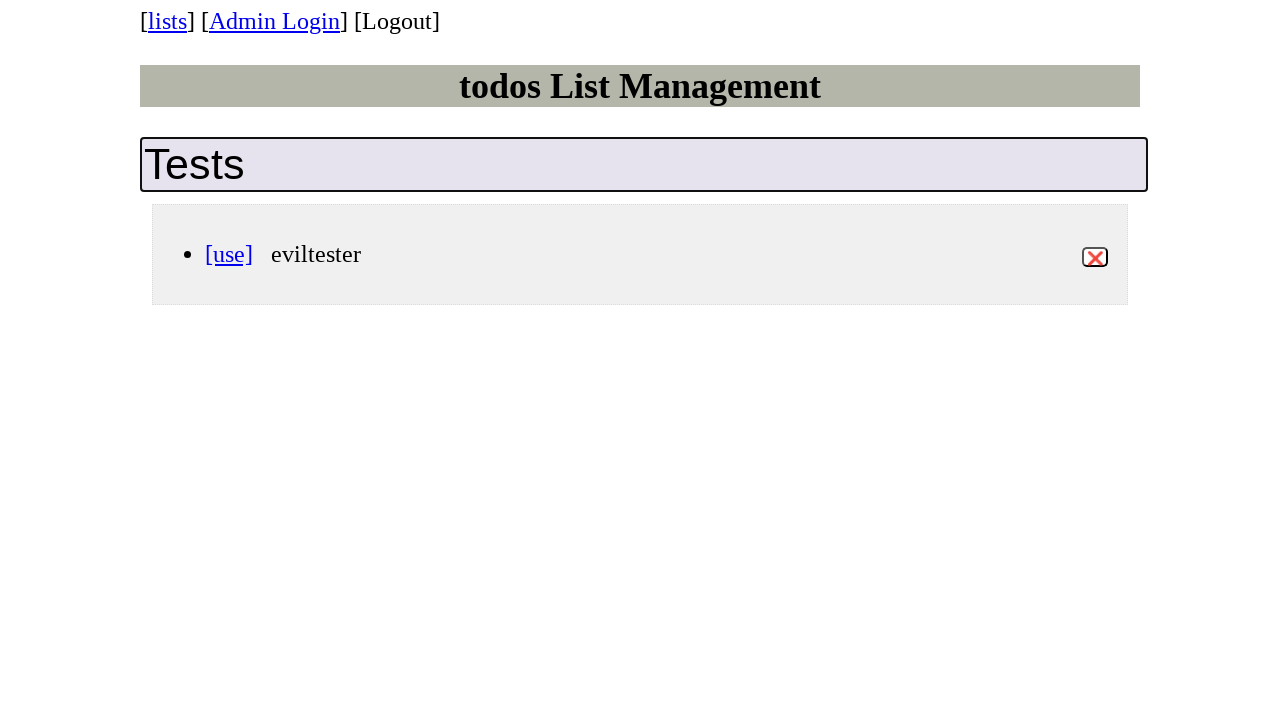

Pressed Enter to create new todo list
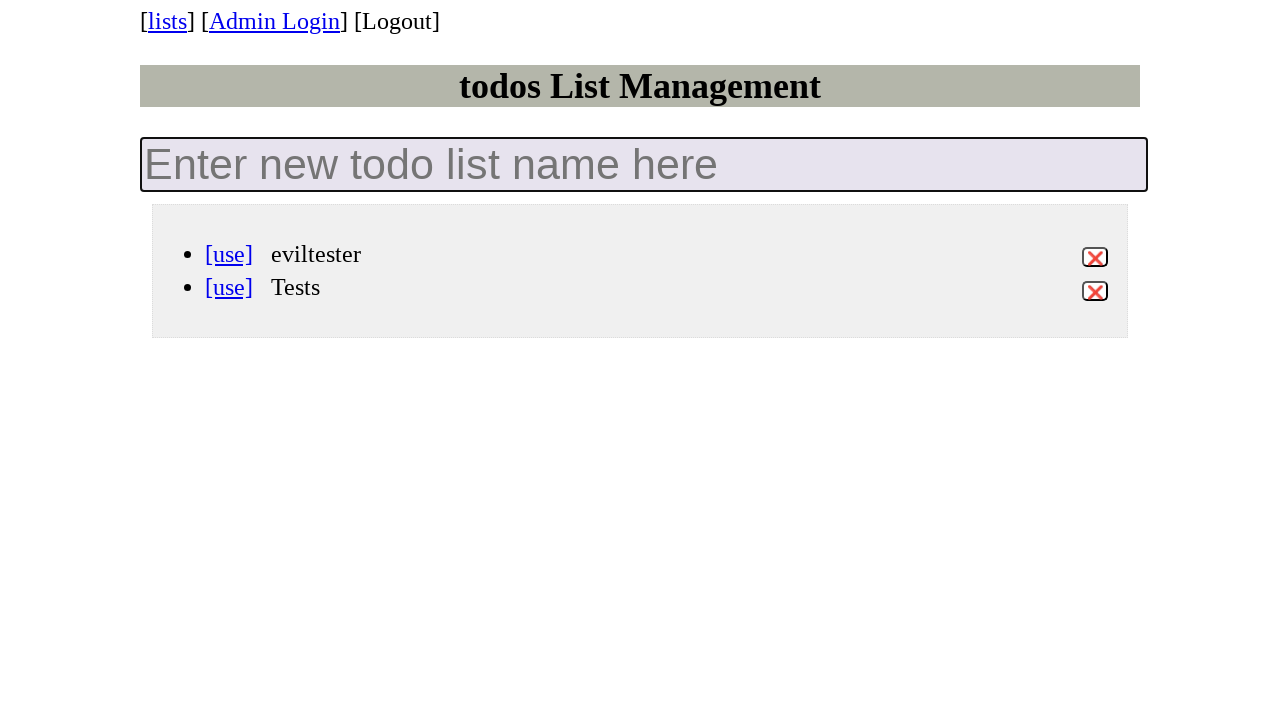

Clicked on 'Tests' todo list to access it at (229, 287) on div >> internal:has-text="[use] Tests"i >> internal:role=link
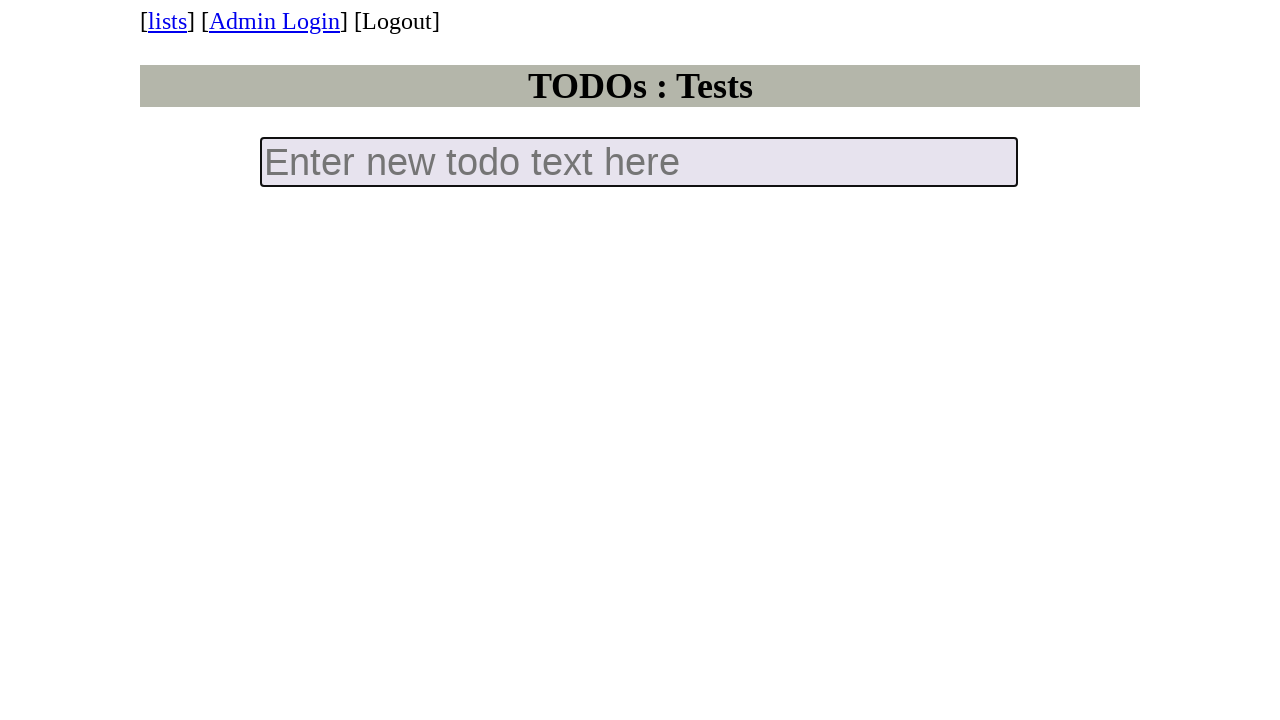

Filled first task field with 'can log in' on internal:attr=[placeholder="Enter new todo text here"i]
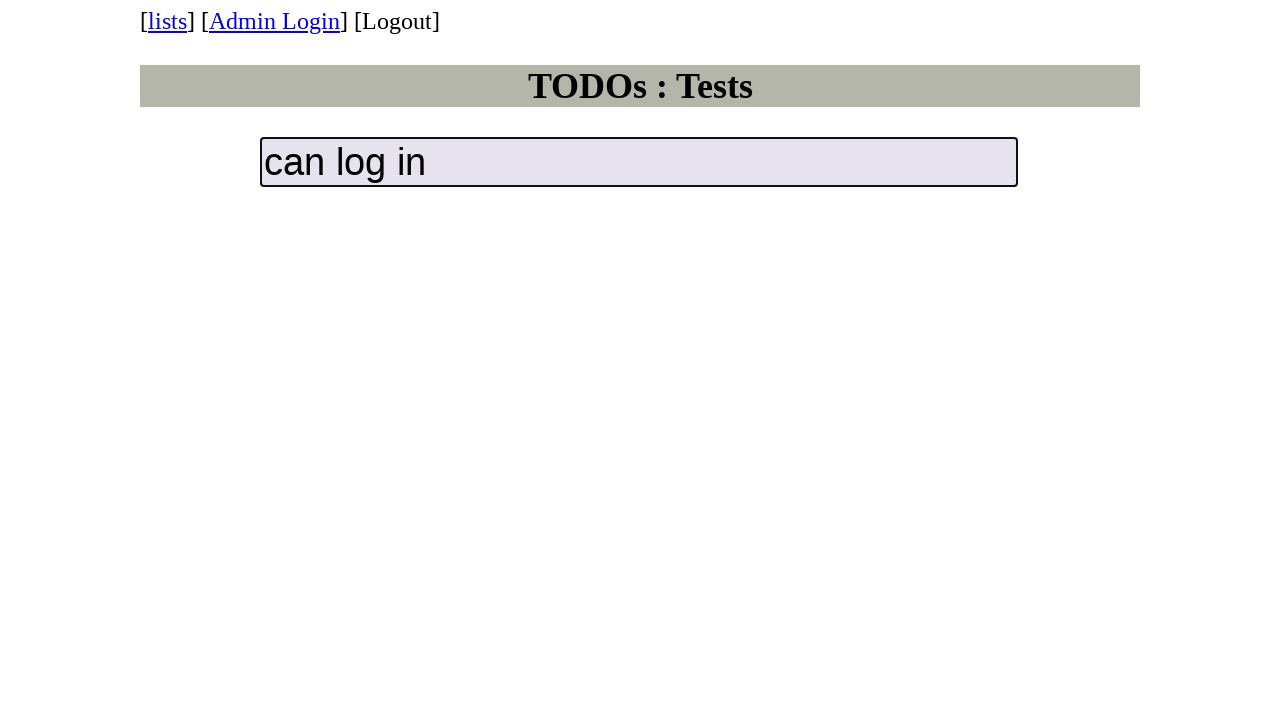

Pressed Enter to add 'can log in' task
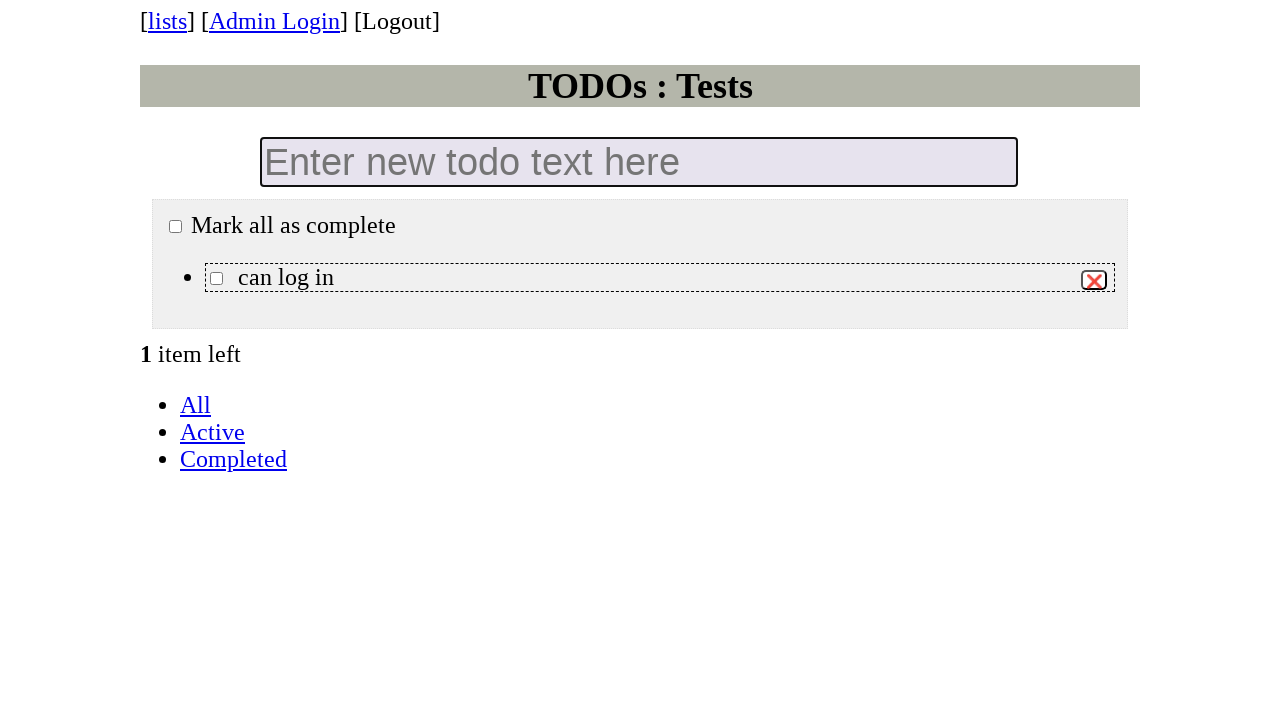

Filled second task field with 'can create list' on internal:attr=[placeholder="Enter new todo text here"i]
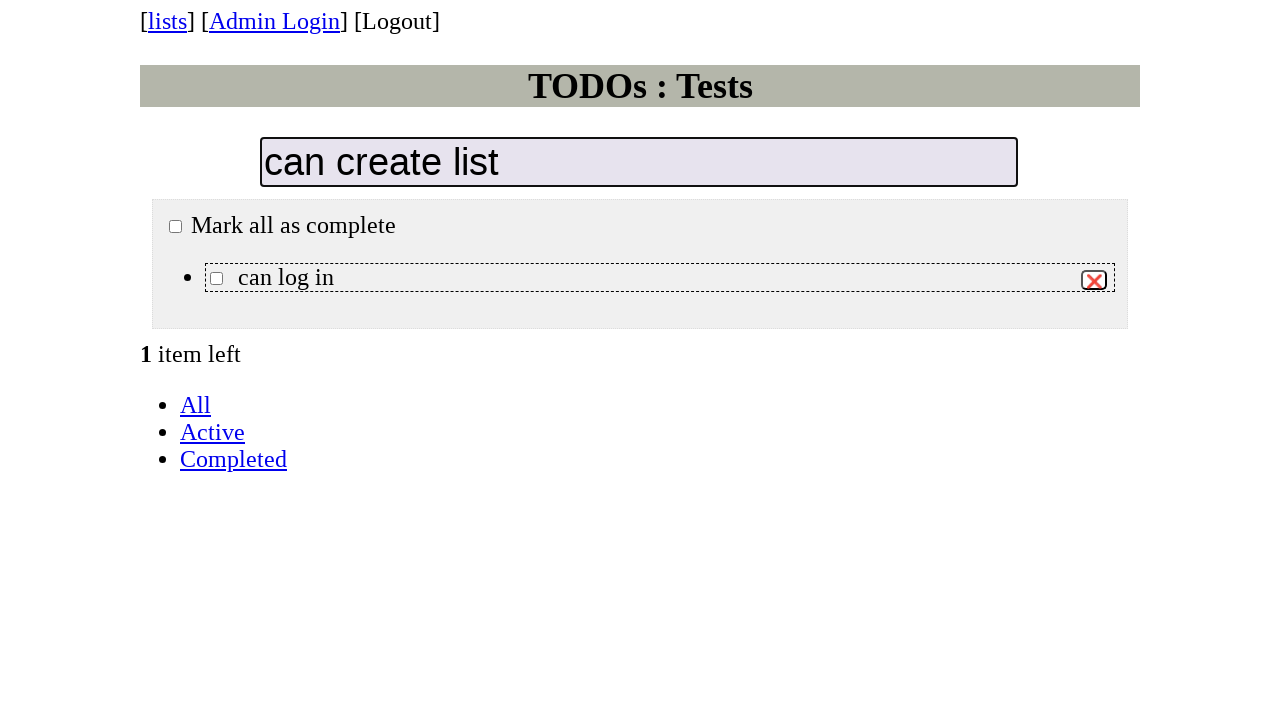

Pressed Enter to add 'can create list' task
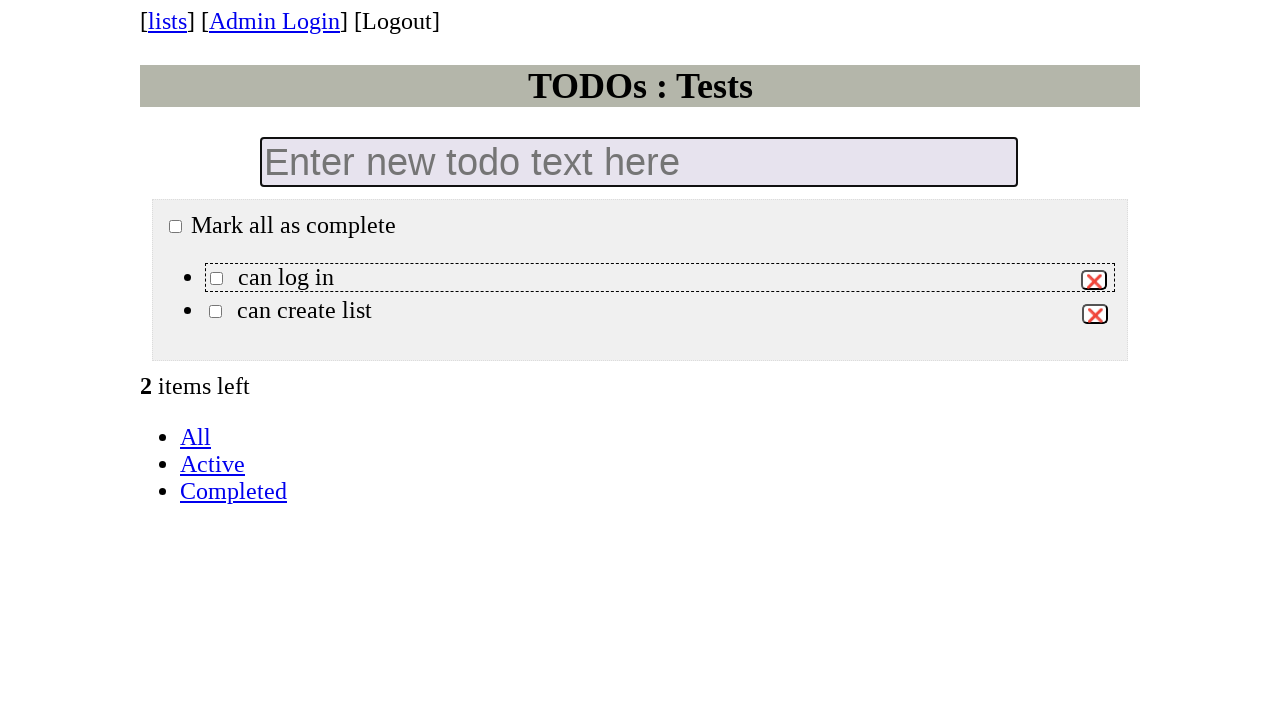

Filled third task field with 'can add tasks to list' on internal:attr=[placeholder="Enter new todo text here"i]
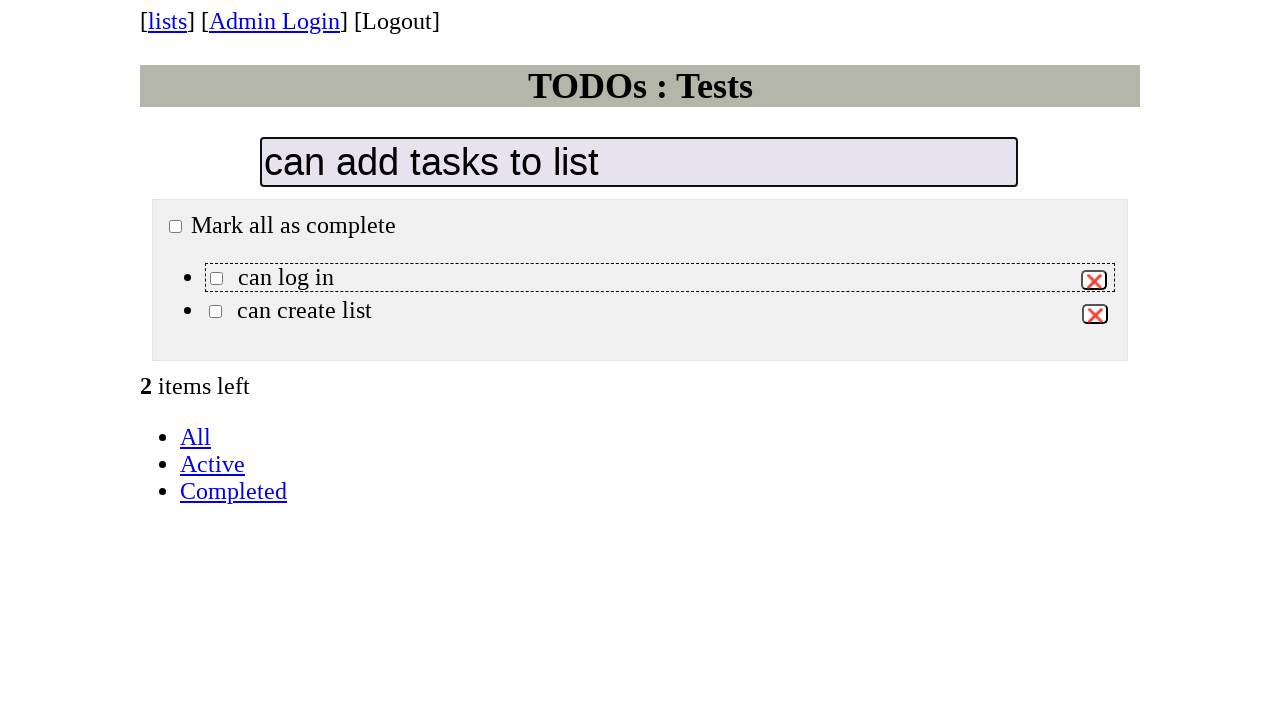

Pressed Enter to add 'can add tasks to list' task
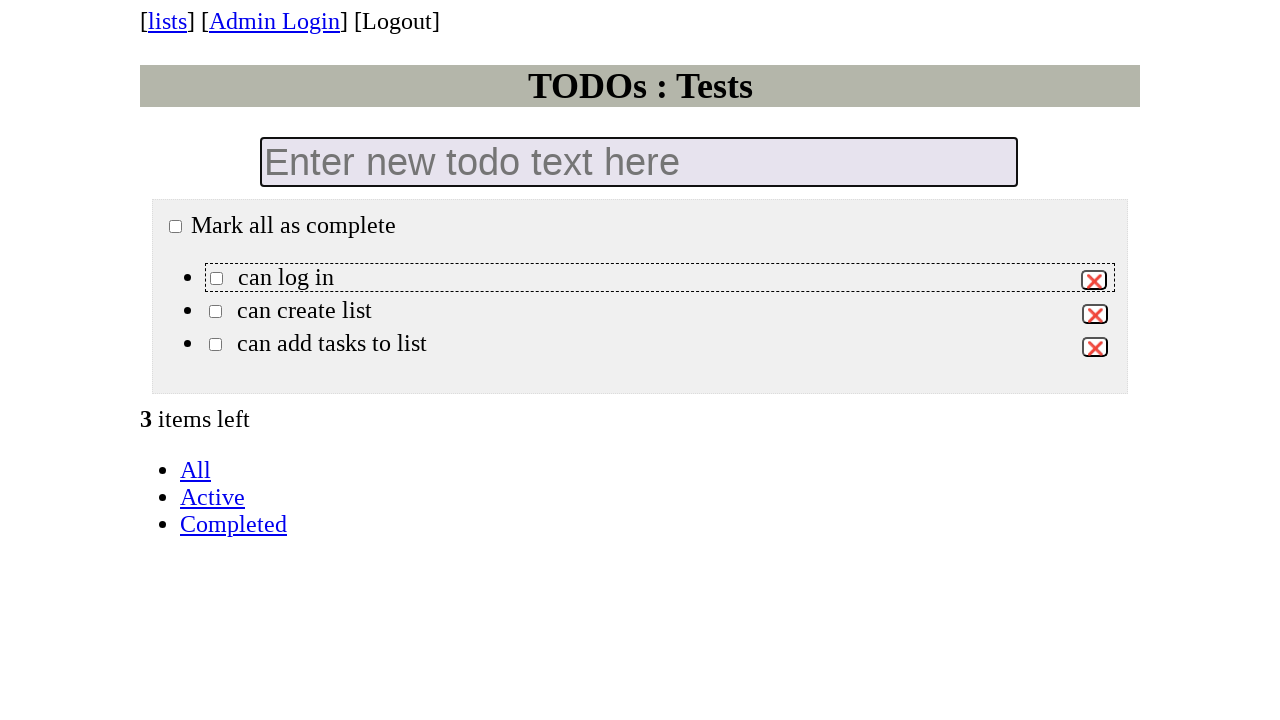

Clicked 'lists' link to navigate back to todo lists at (168, 21) on internal:role=link[name="lists"i]
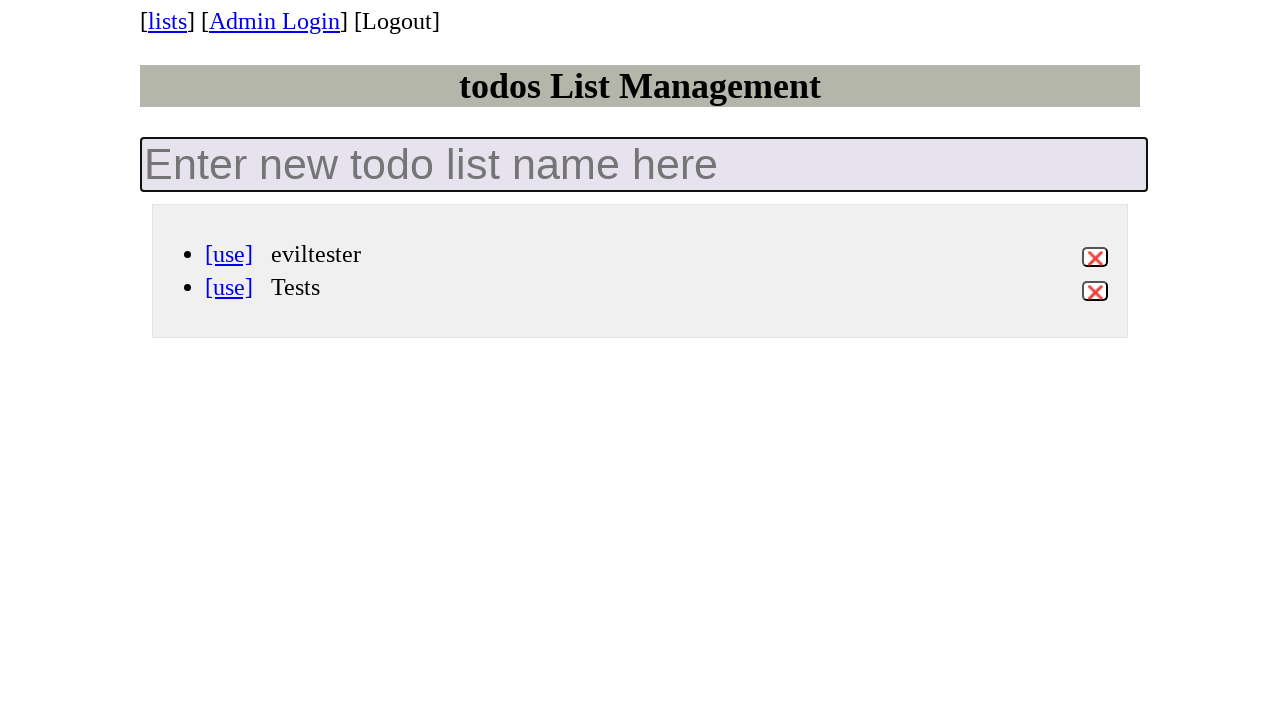

Waited for 'Tests' todo list to be visible
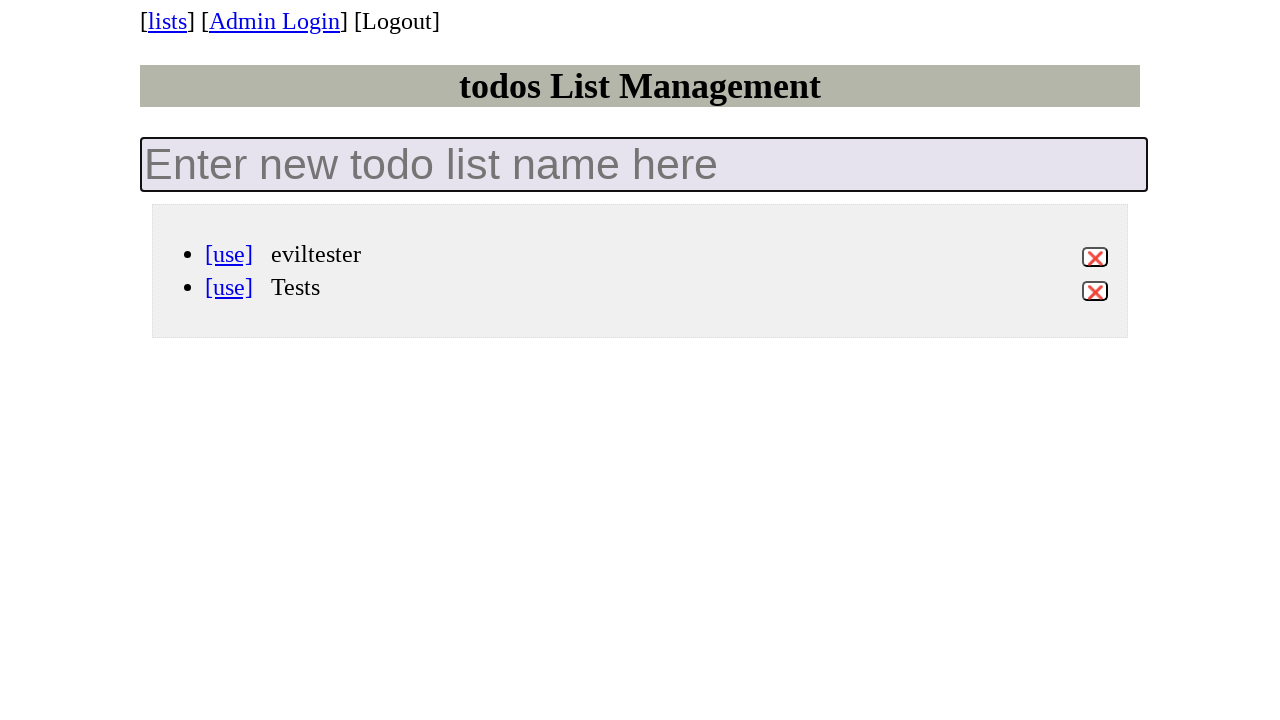

Set up dialog handler to accept confirmation
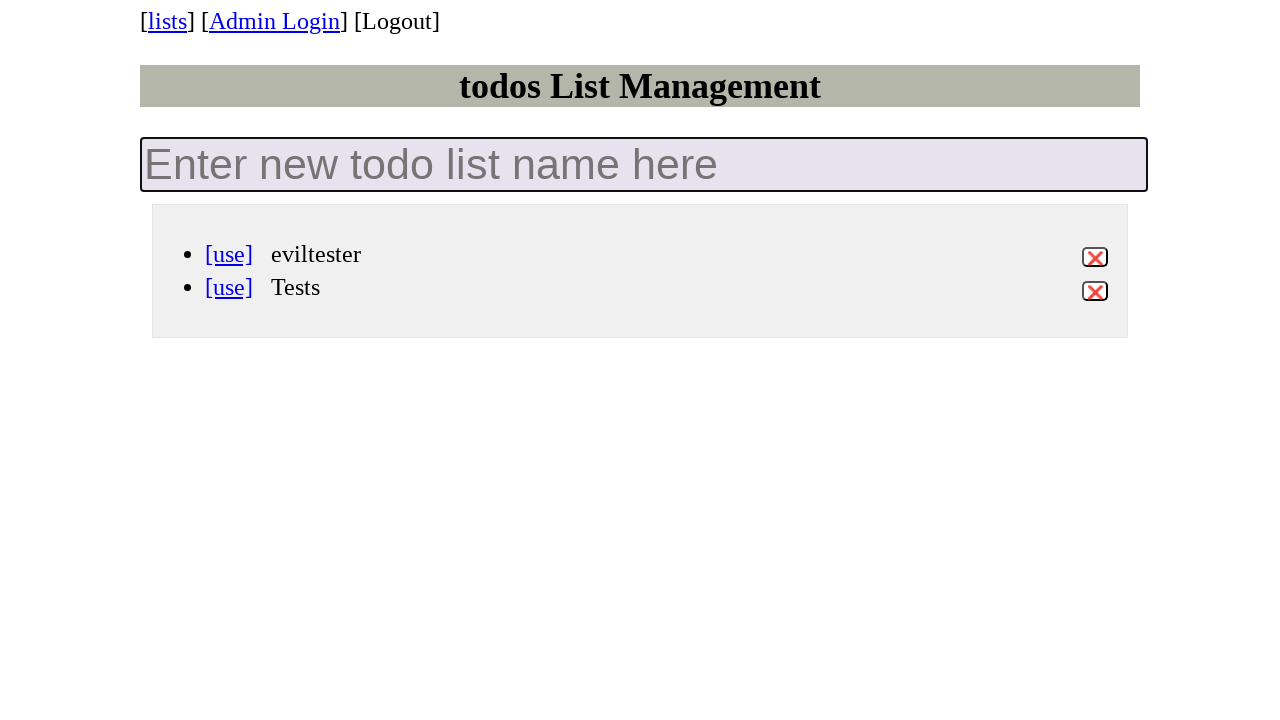

Clicked delete button for 'Tests' todo list at (1095, 291) on div >> internal:has-text="[use] Tests"i >> internal:role=button
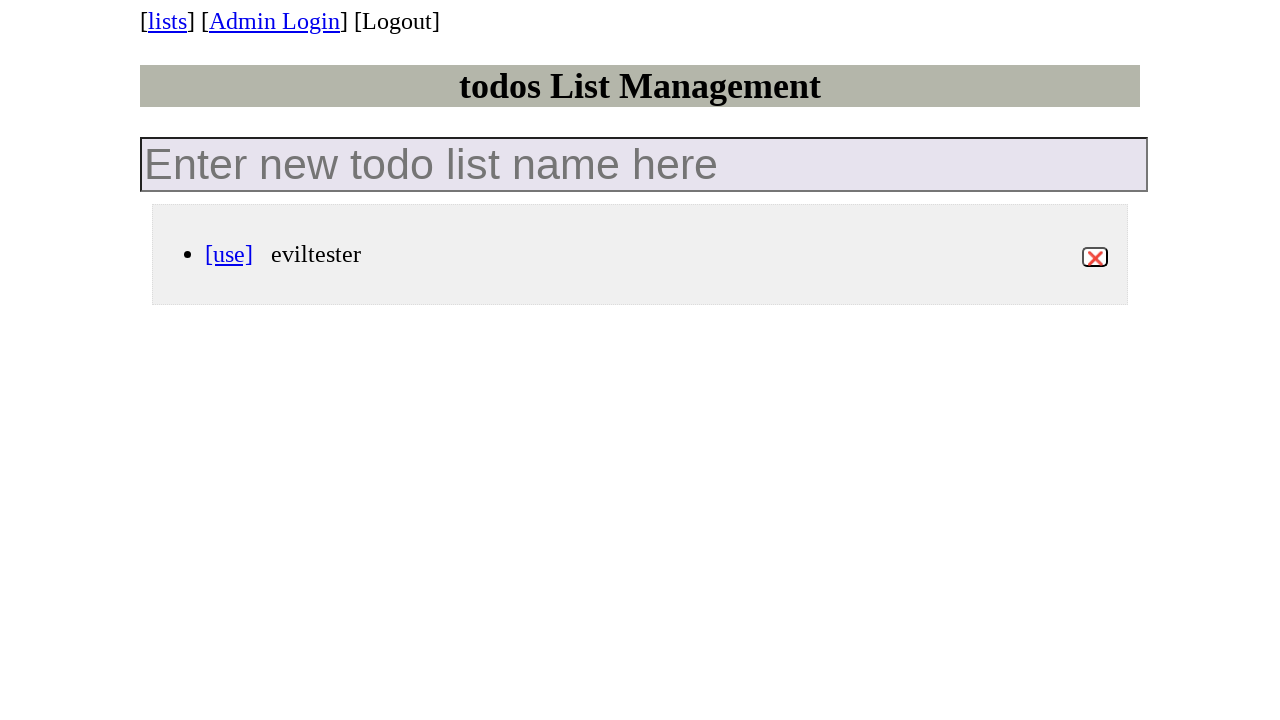

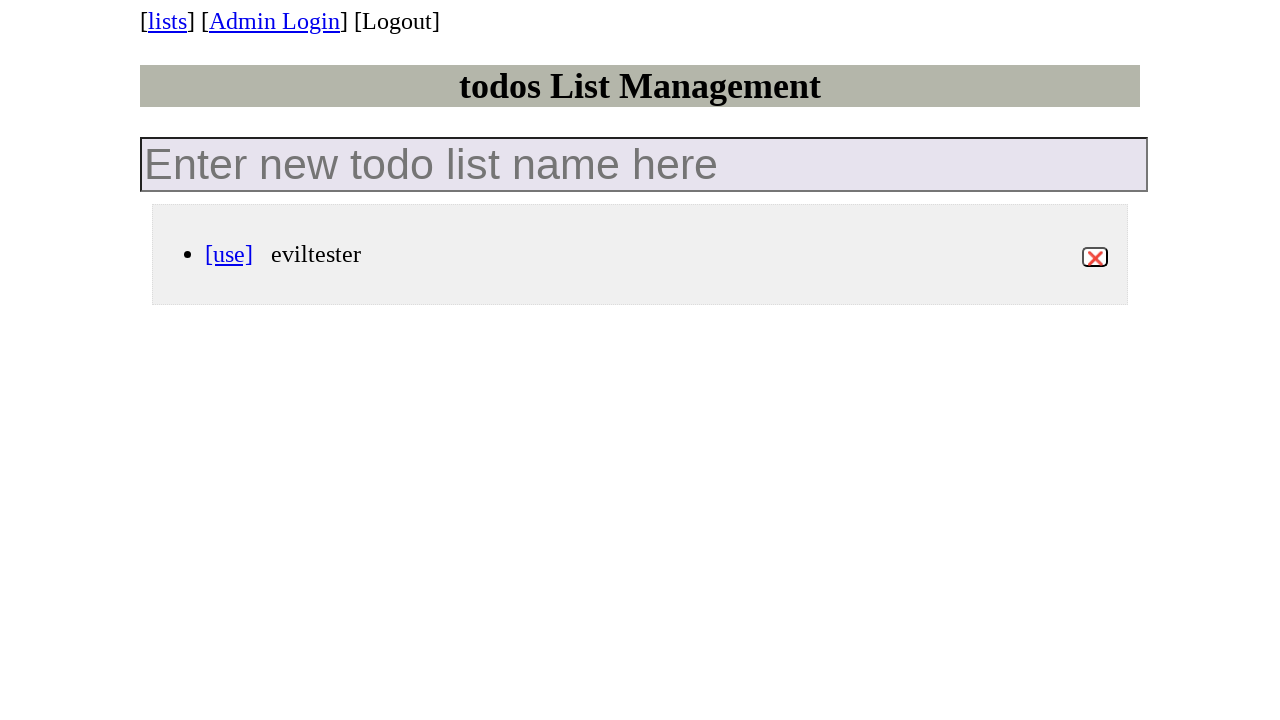